Tests confirm dialog by clicking button, dismissing the dialog, and verifying the result text

Starting URL: https://bonigarcia.dev/selenium-webdriver-java/dialog-boxes.html

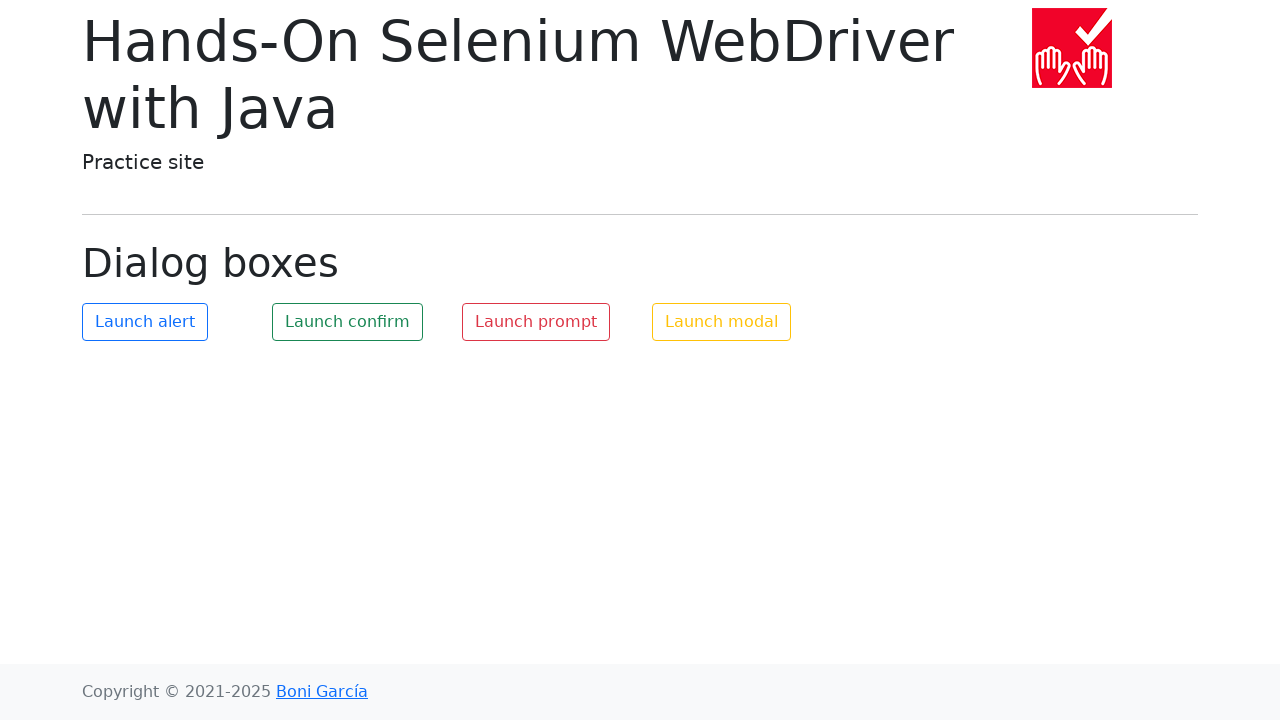

Set up dialog handler to dismiss confirm dialog
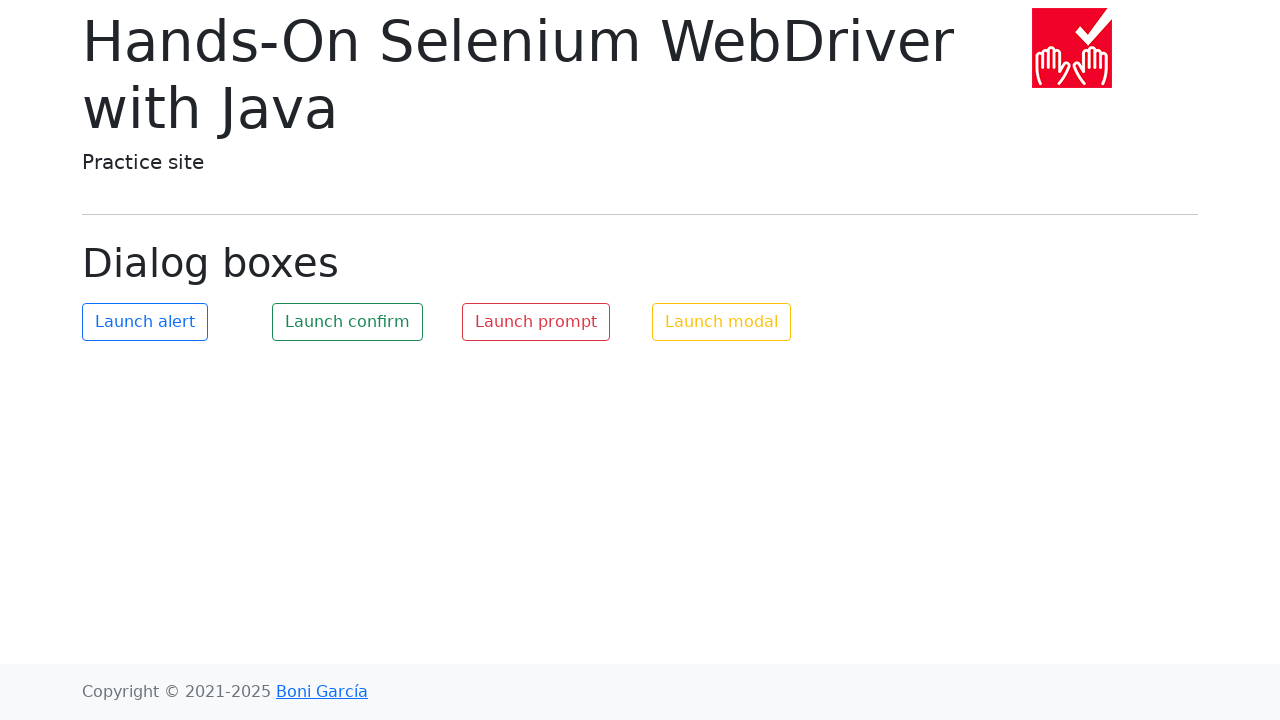

Clicked confirm button to trigger dialog at (348, 322) on #my-confirm
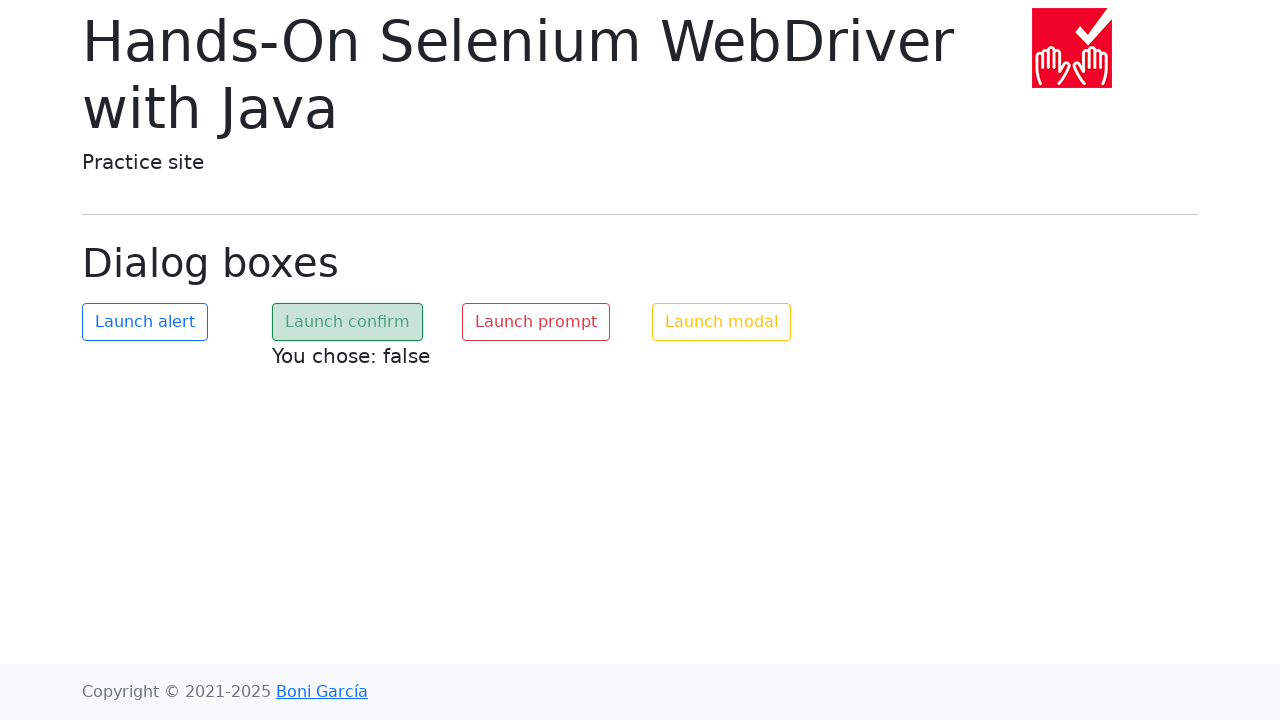

Confirm dialog dismissed and result text is now visible
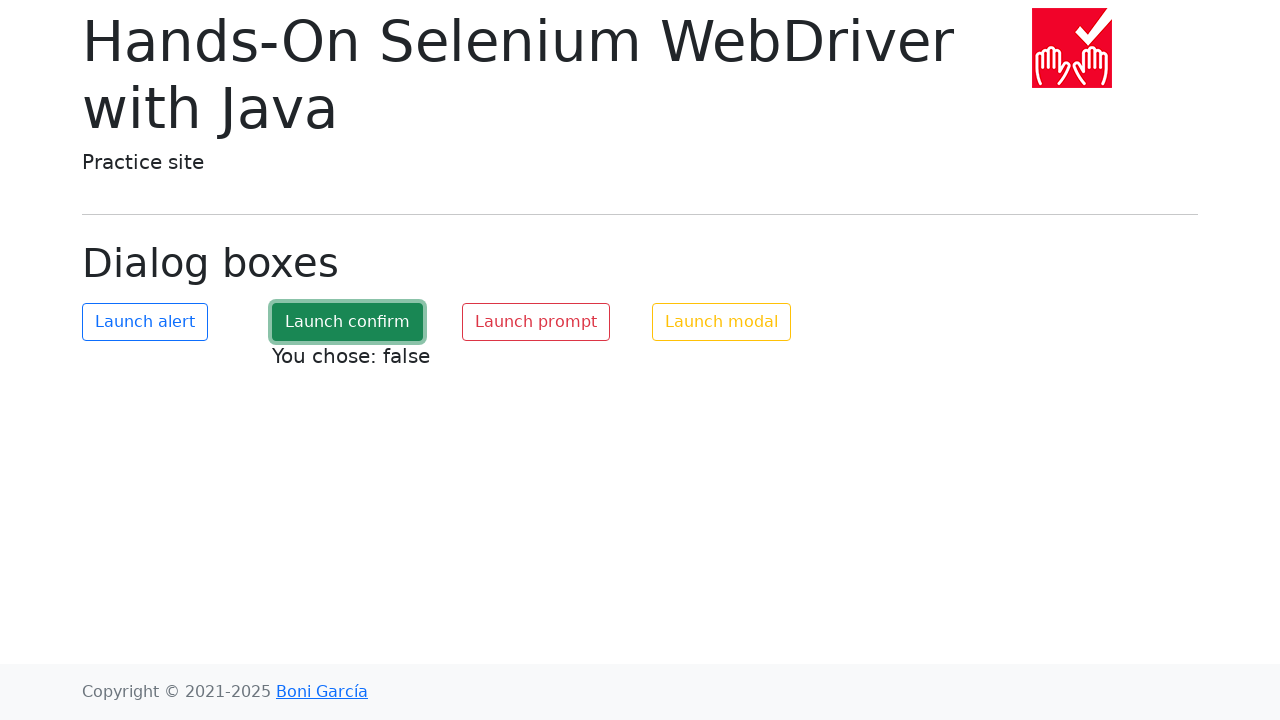

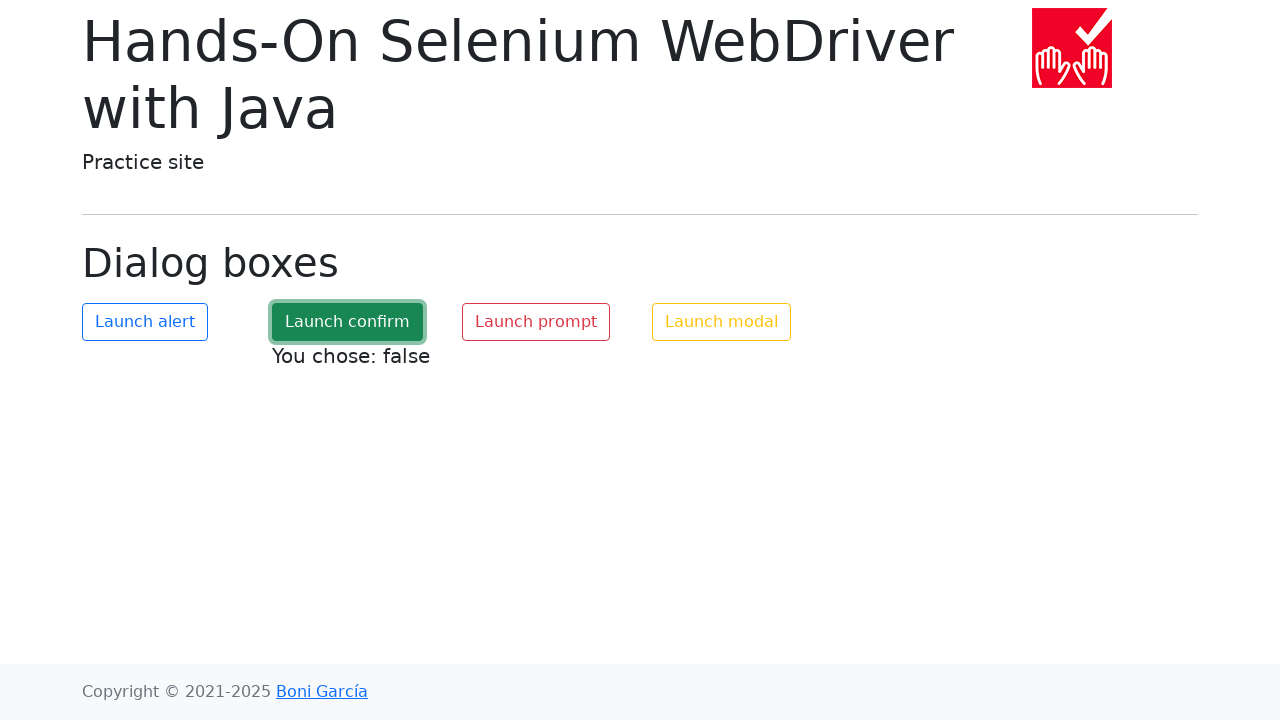